Tests drag and drop functionality by dragging an element to a drop zone and verifying the text changes

Starting URL: https://atidcollege.co.il/Xamples/ex_actions.html

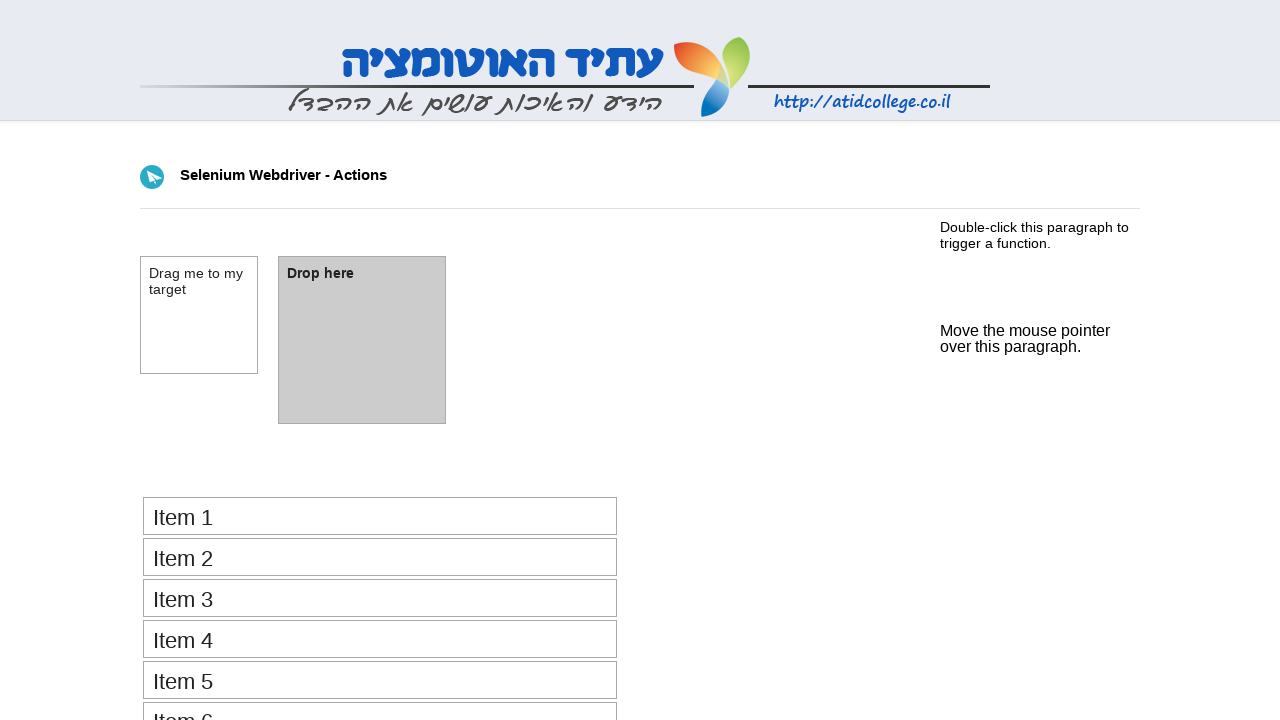

Located draggable element with ID 'draggable'
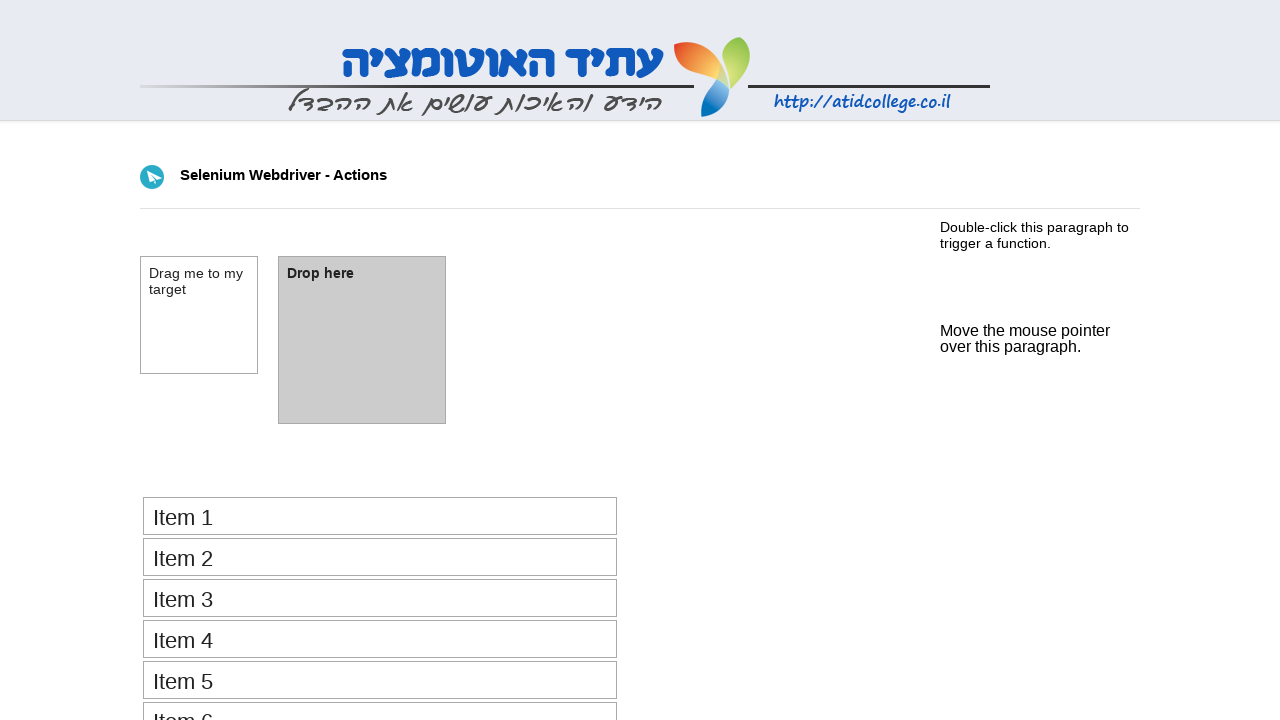

Located droppable element with ID 'droppable'
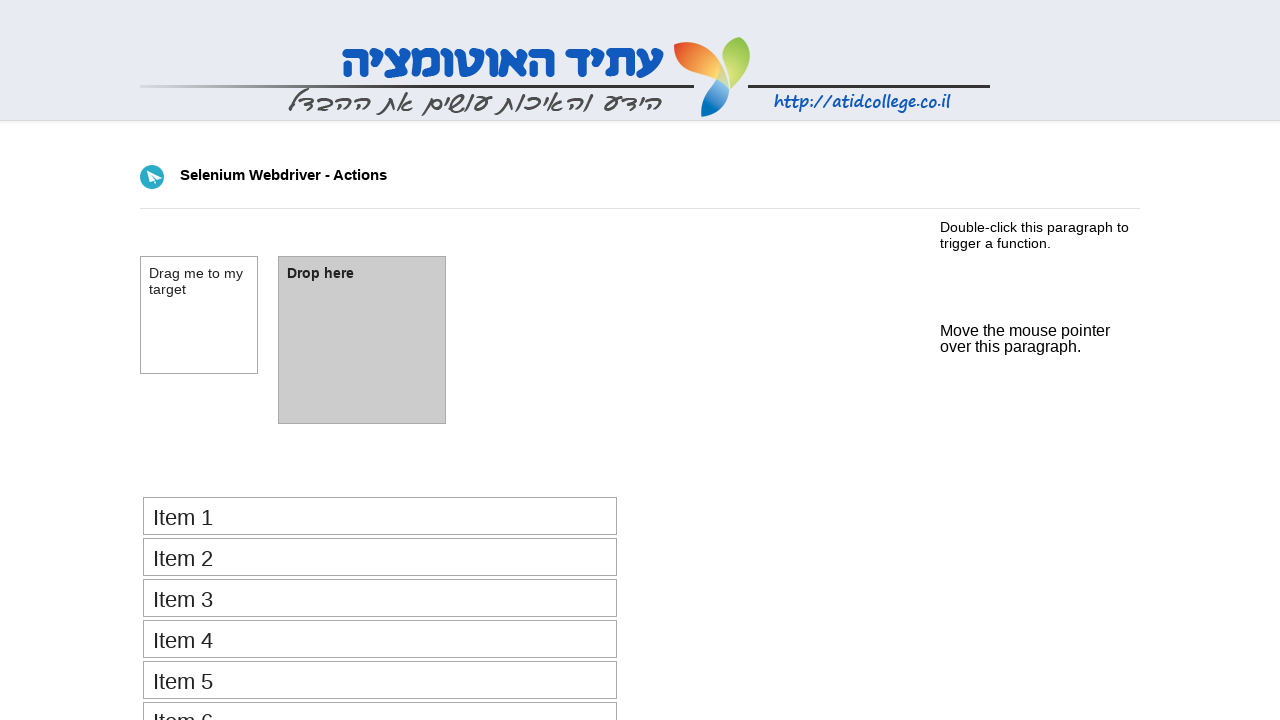

Dragged draggable element to droppable zone at (362, 340)
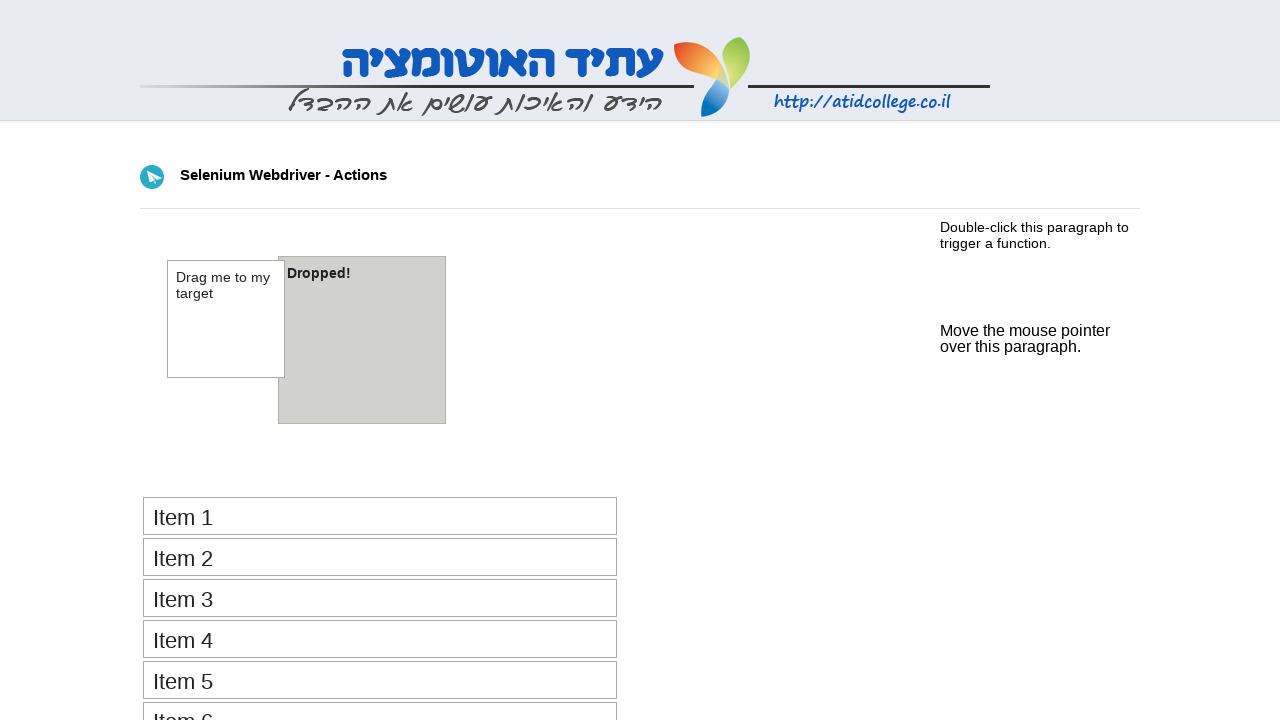

Verified droppable element text changed to 'Dropped!' after drag and drop
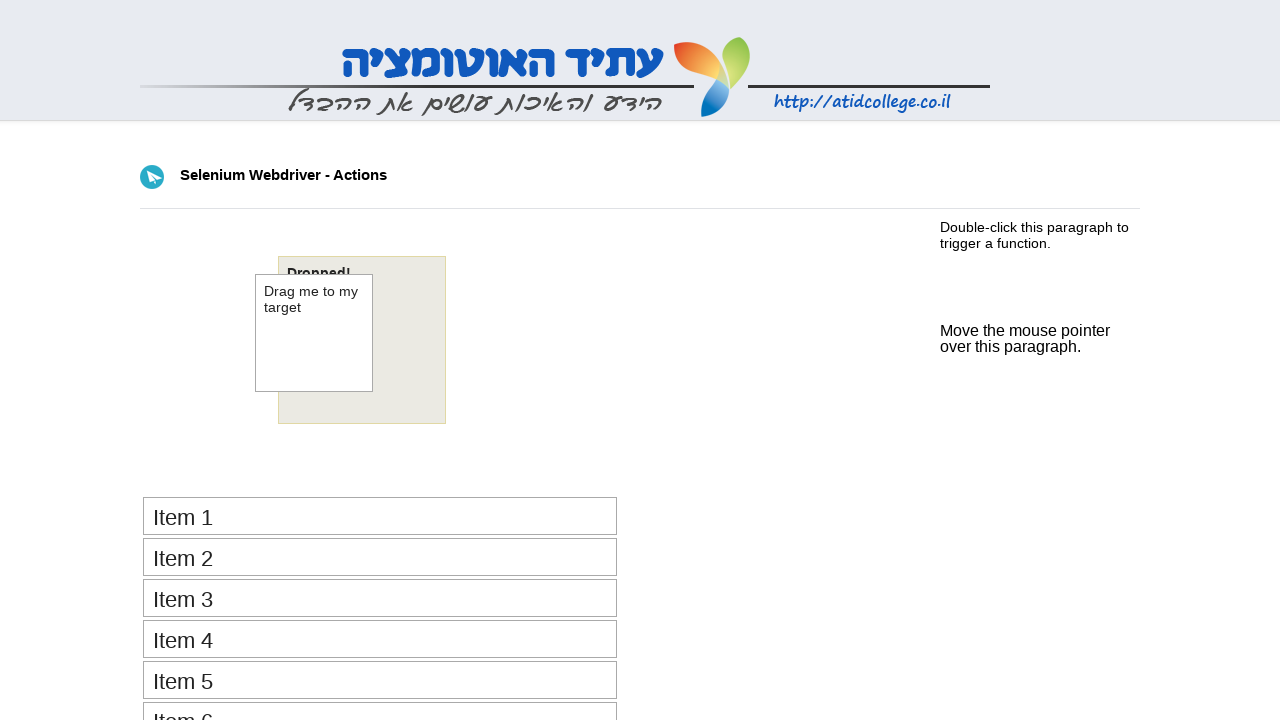

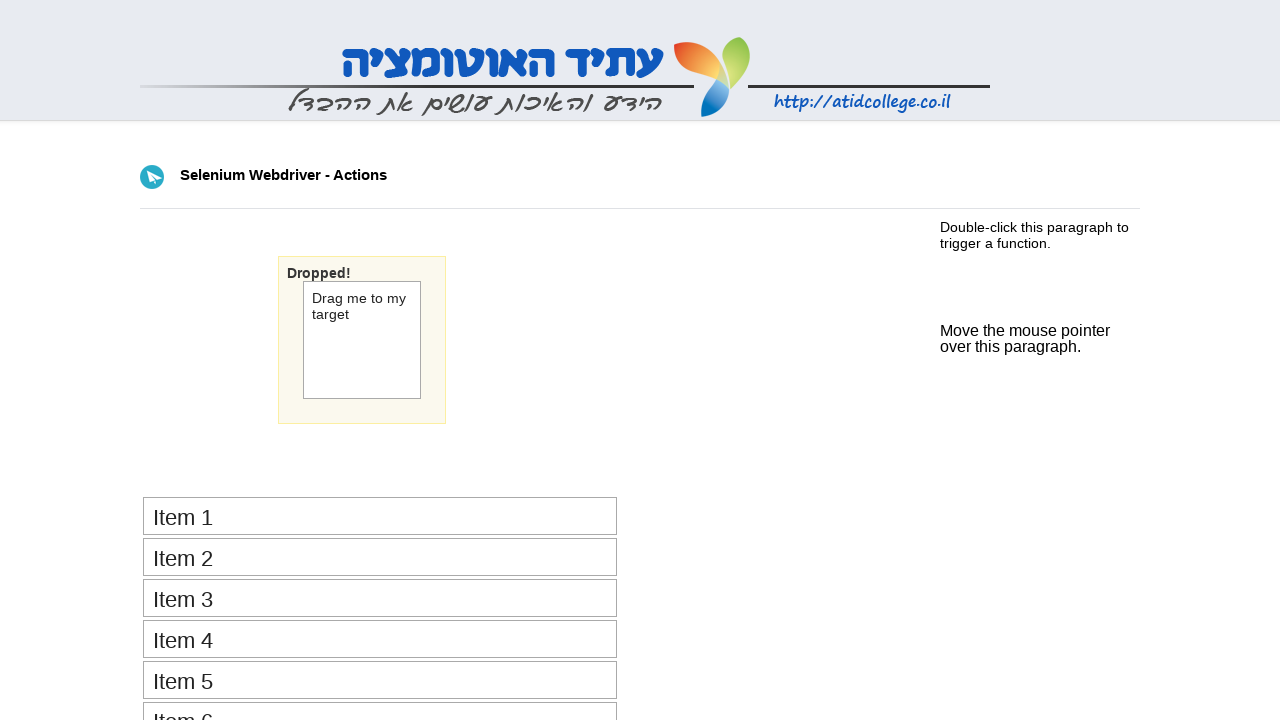